Tests file upload functionality by selecting a file and clicking the upload button

Starting URL: http://the-internet.herokuapp.com/upload

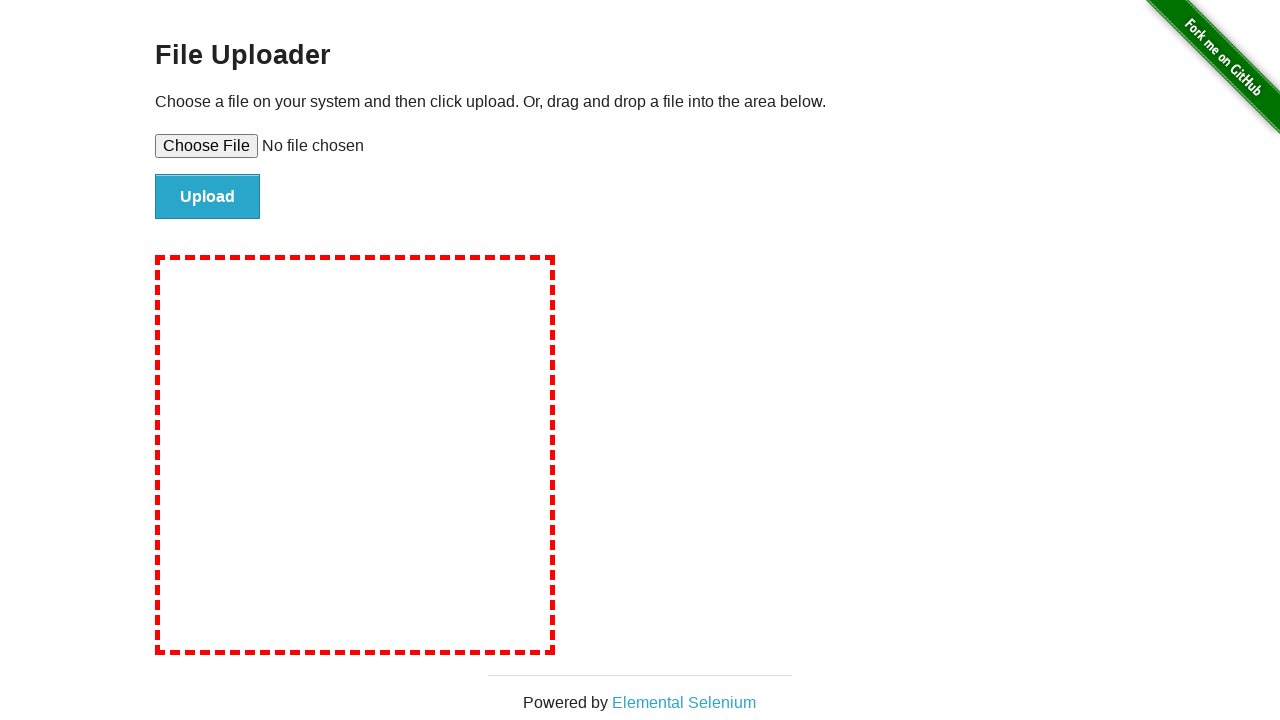

Selected test file for upload
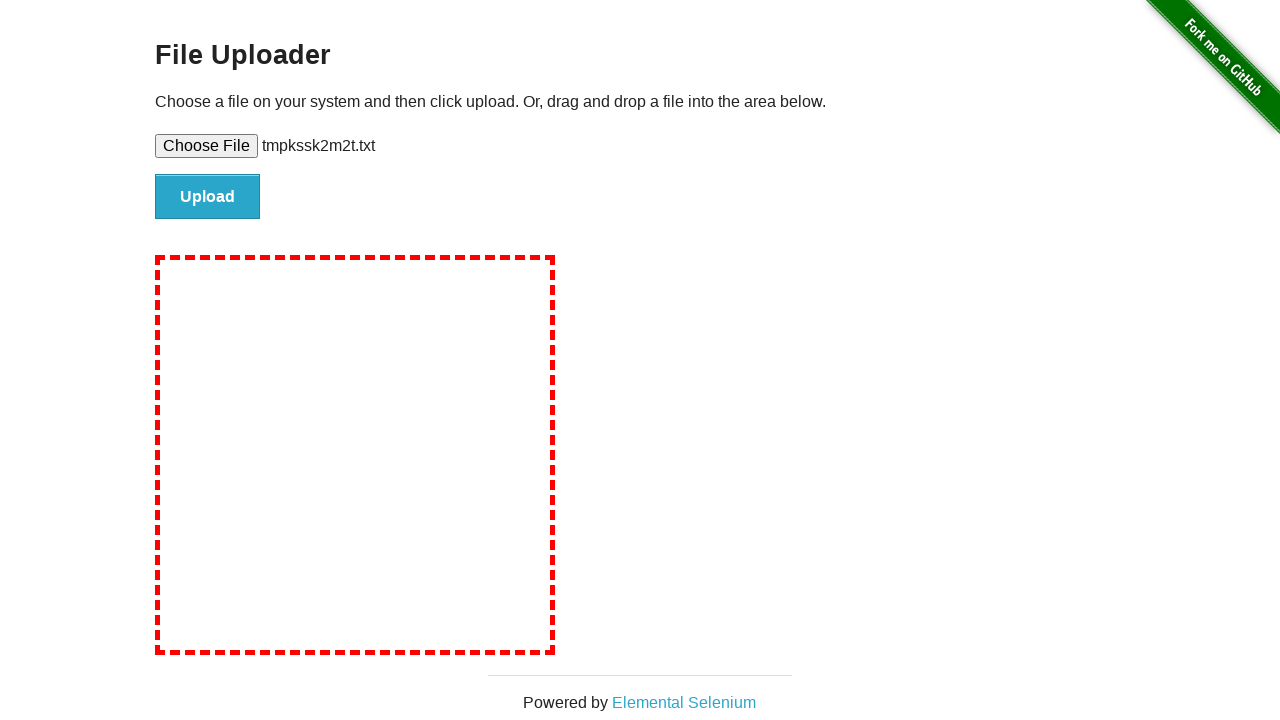

Clicked upload button to submit file at (208, 197) on #file-submit
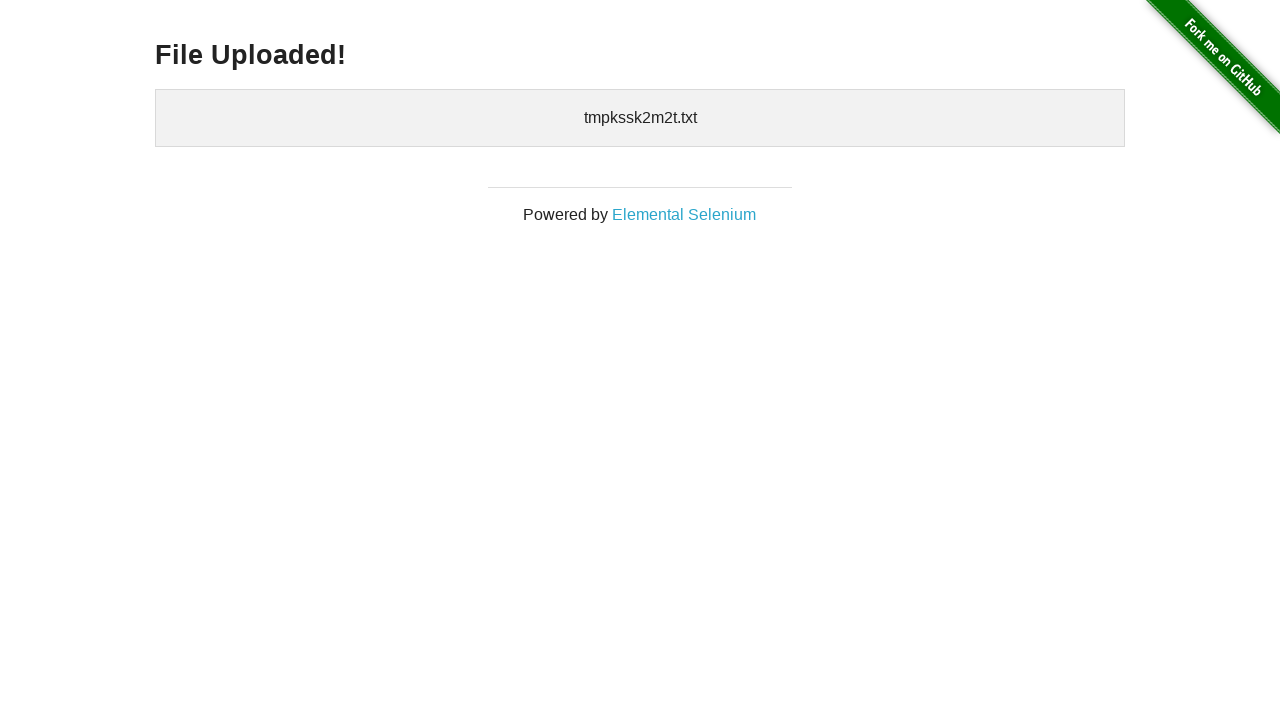

Cleaned up temporary test file
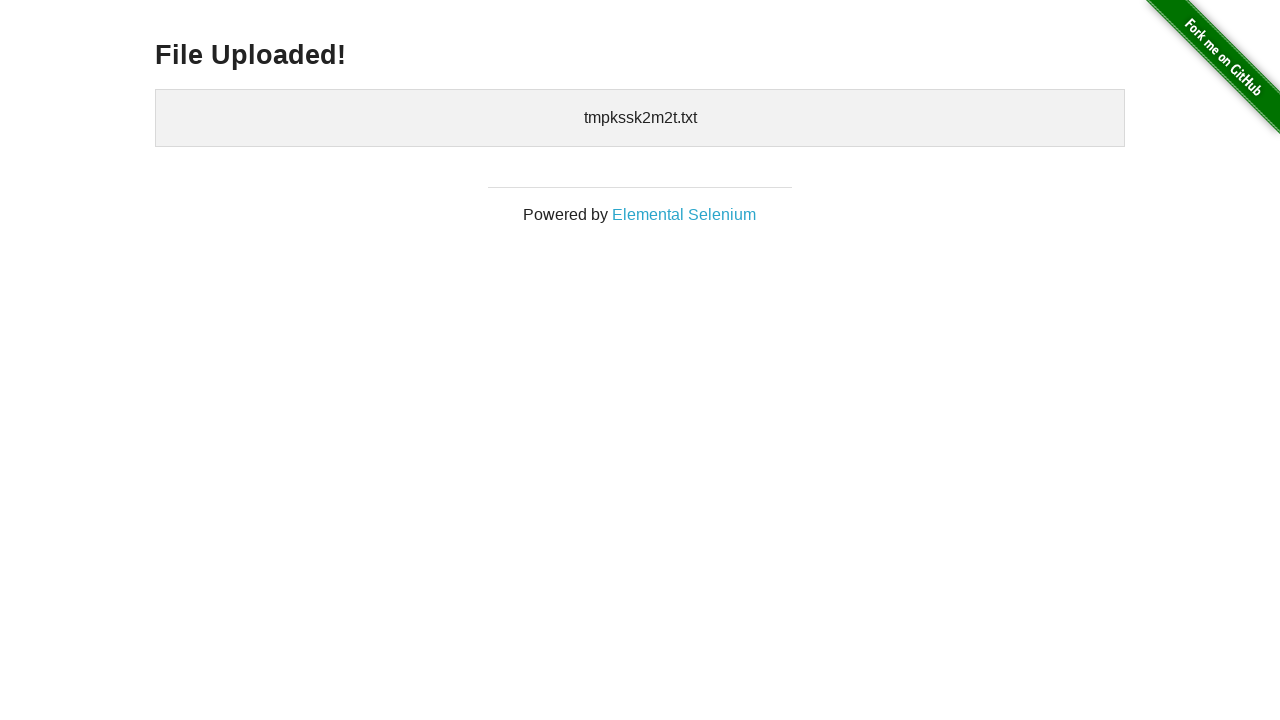

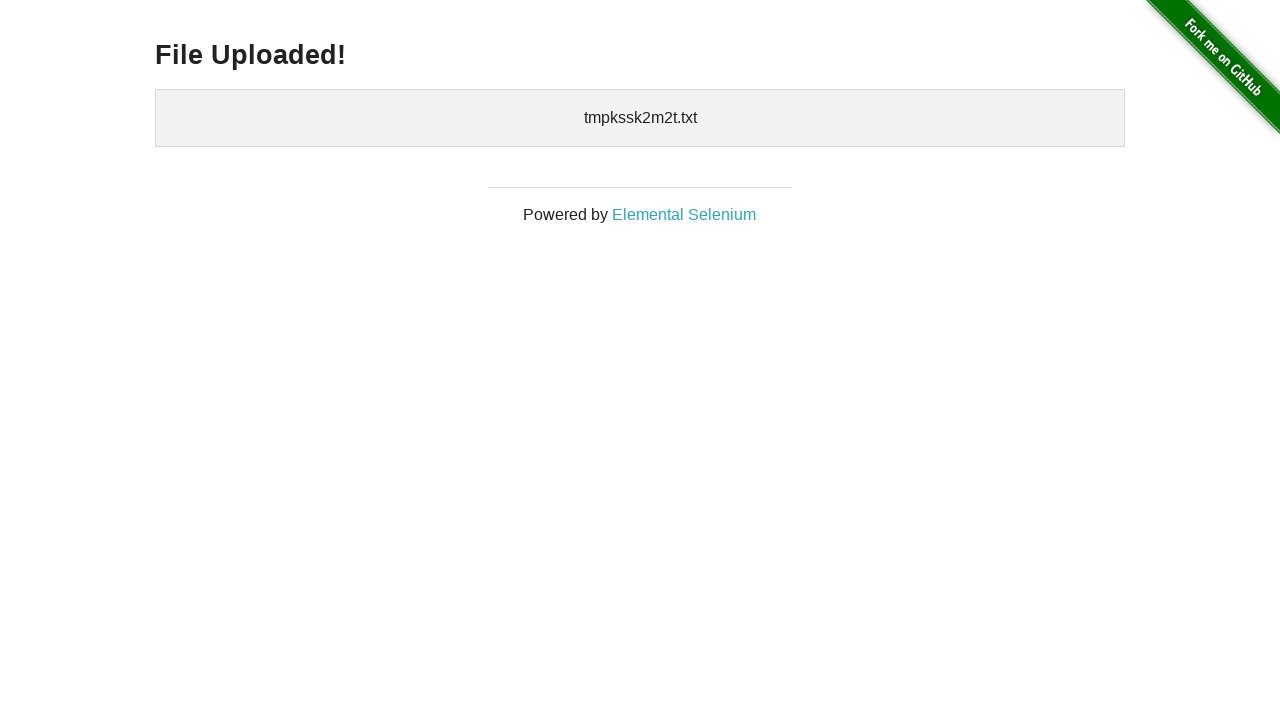